Tests browser prompt dialog handling by clicking a button that triggers a prompt alert, then entering text into the prompt

Starting URL: http://omayo.blogspot.com/

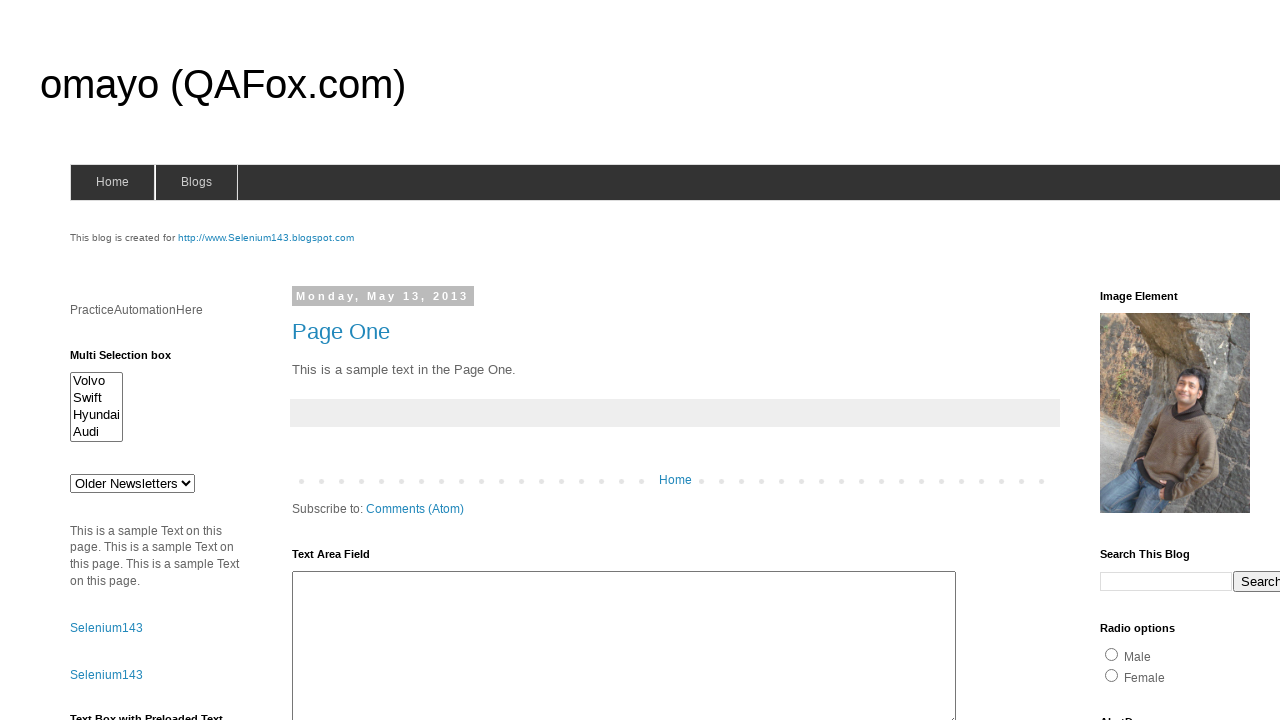

Clicked prompt button to trigger alert dialog at (1140, 361) on #prompt
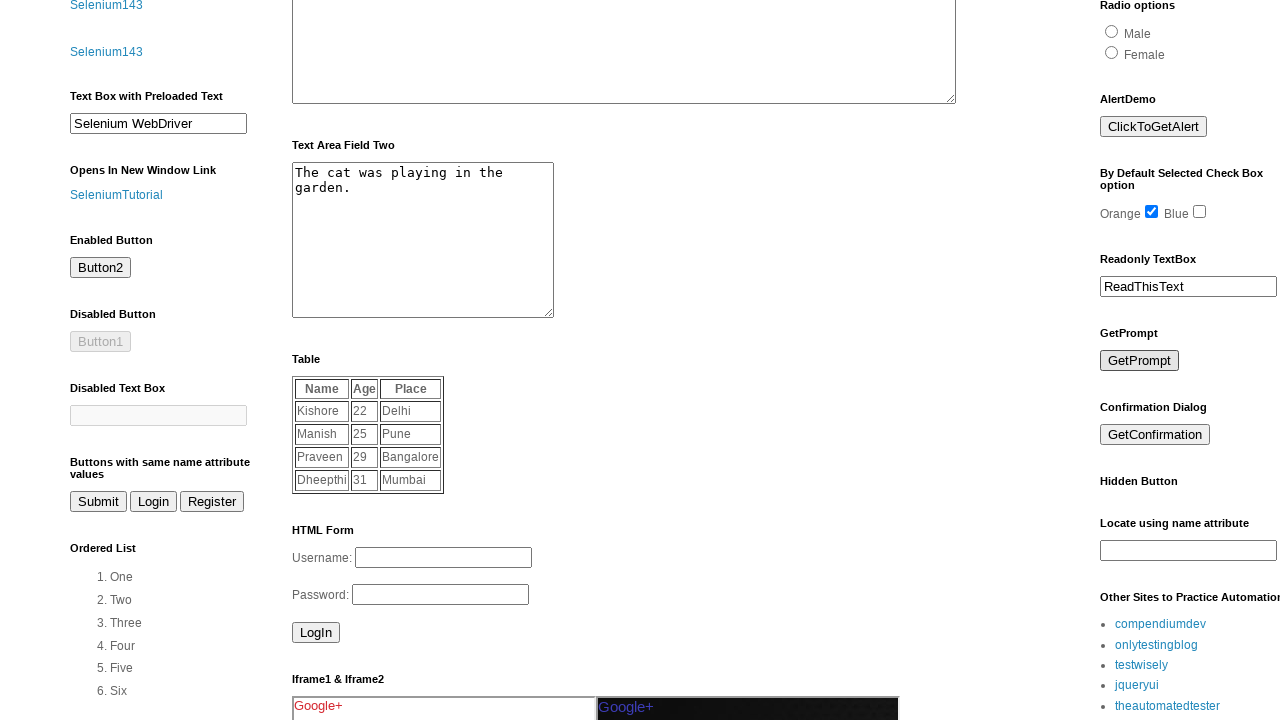

Registered dialog handler to accept prompt with text 'hi'
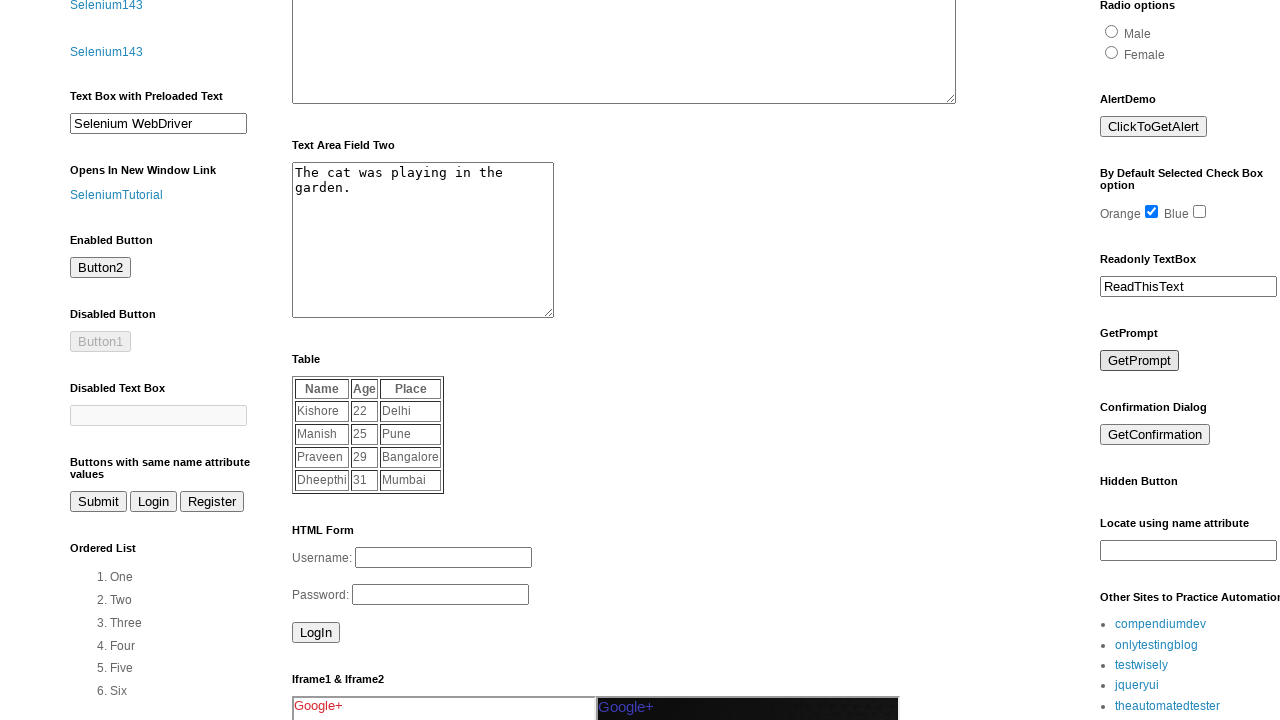

Re-registered dialog handler function
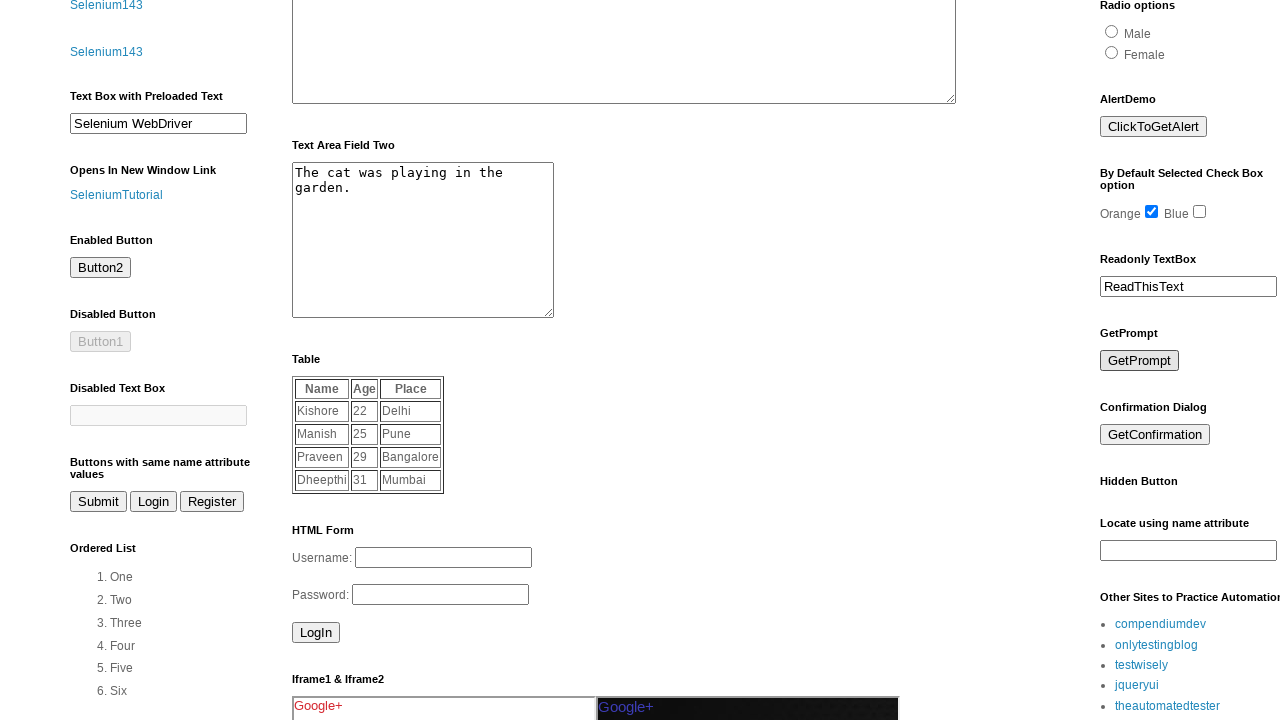

Clicked prompt button again to trigger dialog and accept with text 'hi' at (1140, 361) on #prompt
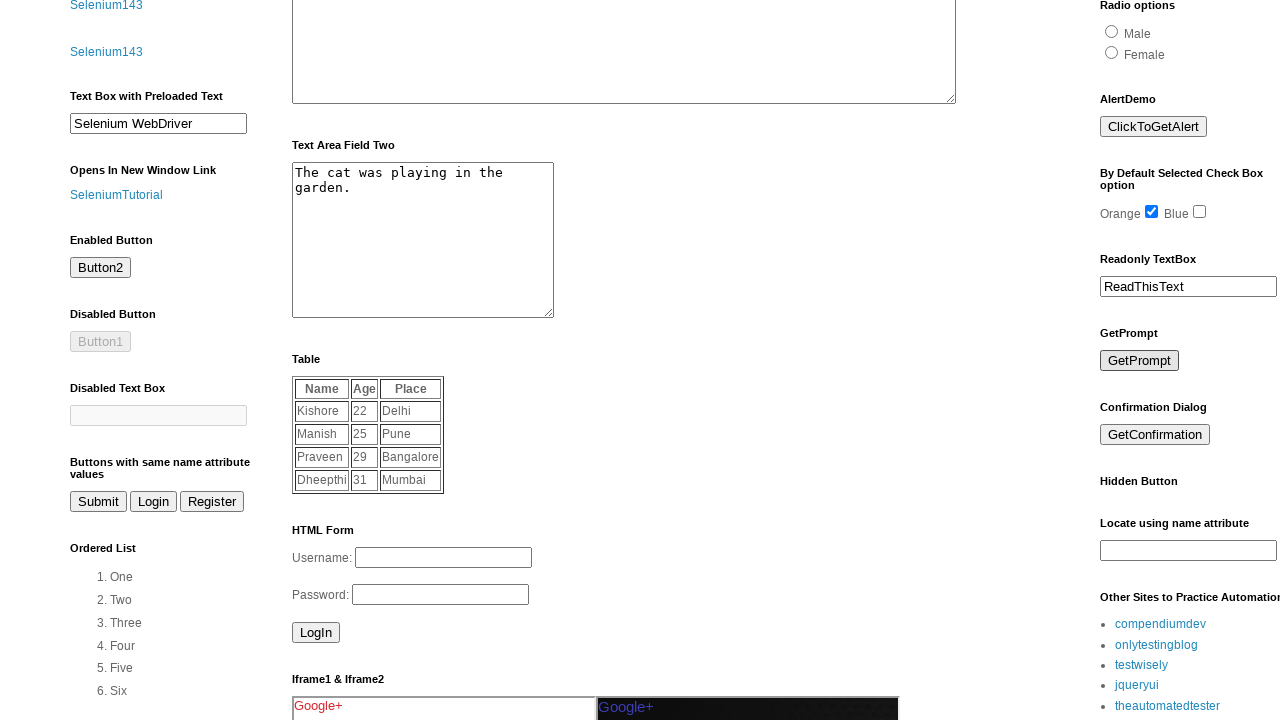

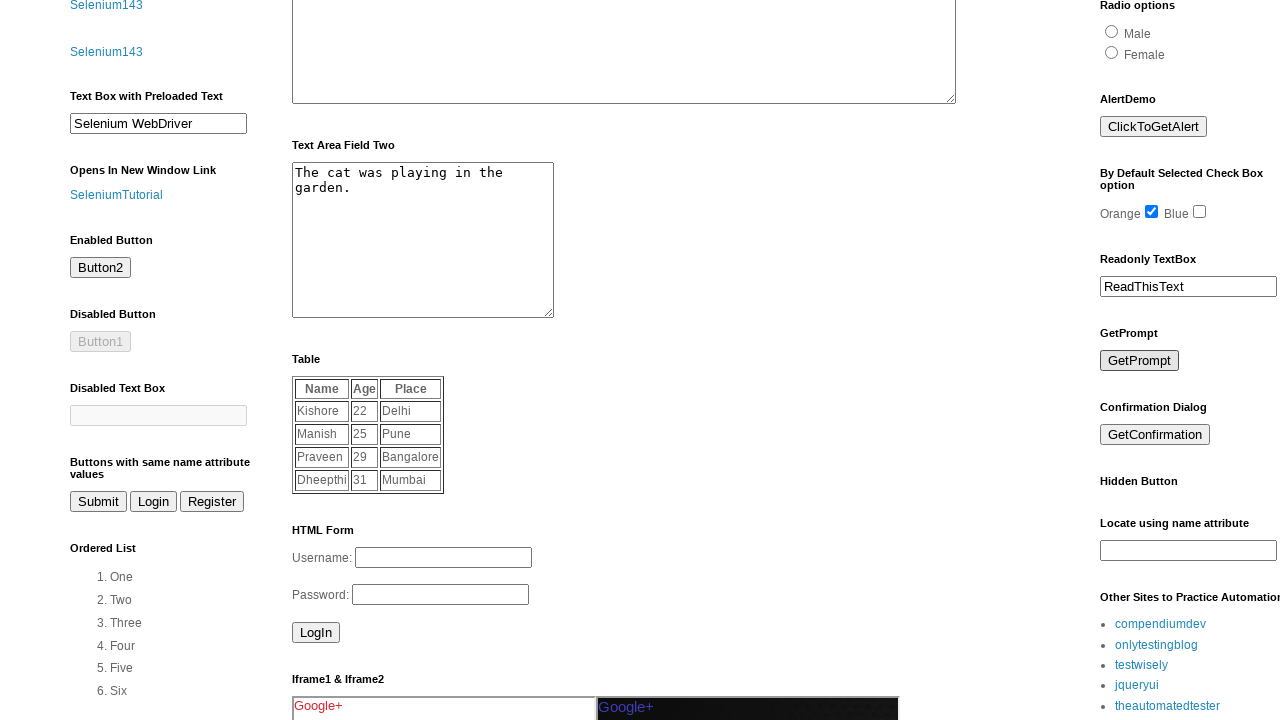